Tests frame handling by finding and switching to a frame containing a text input, filling it, then switching back to main content and clicking a Register link

Starting URL: https://demo.automationtesting.in/Frames.html

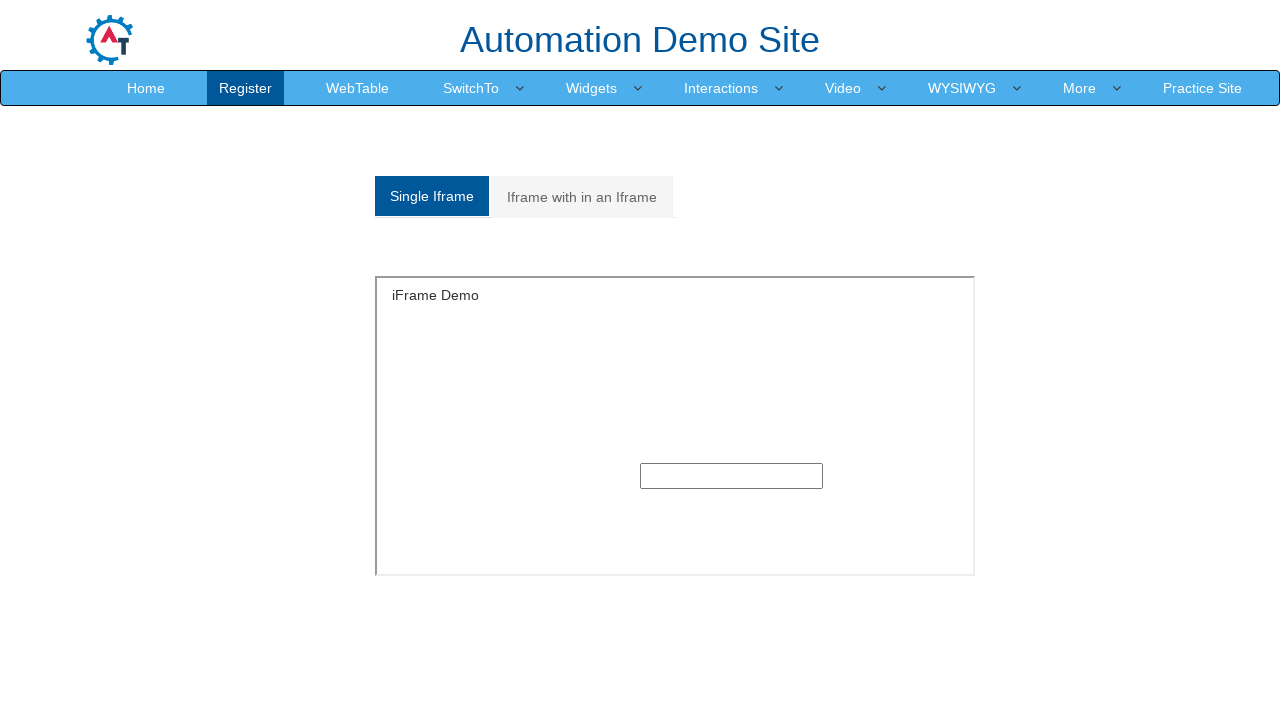

Retrieved all iframe elements from the page
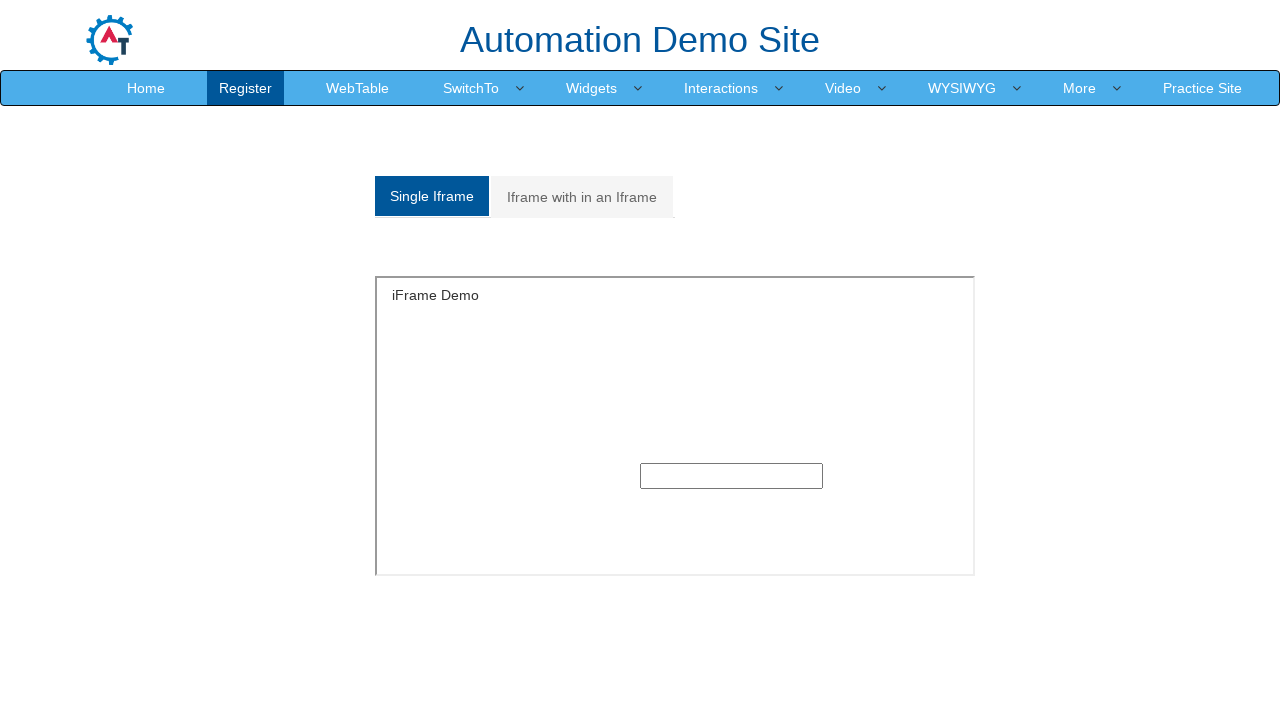

Accessing iframe element 0
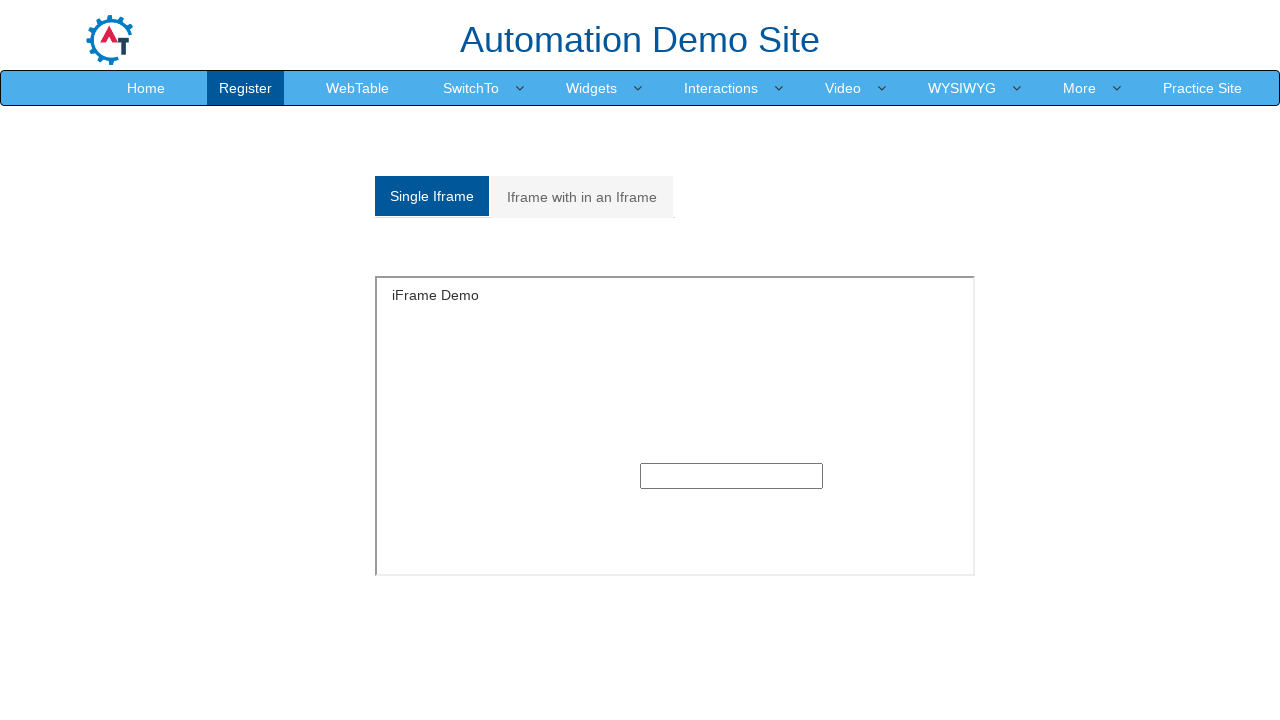

Retrieved frame object for iframe 0
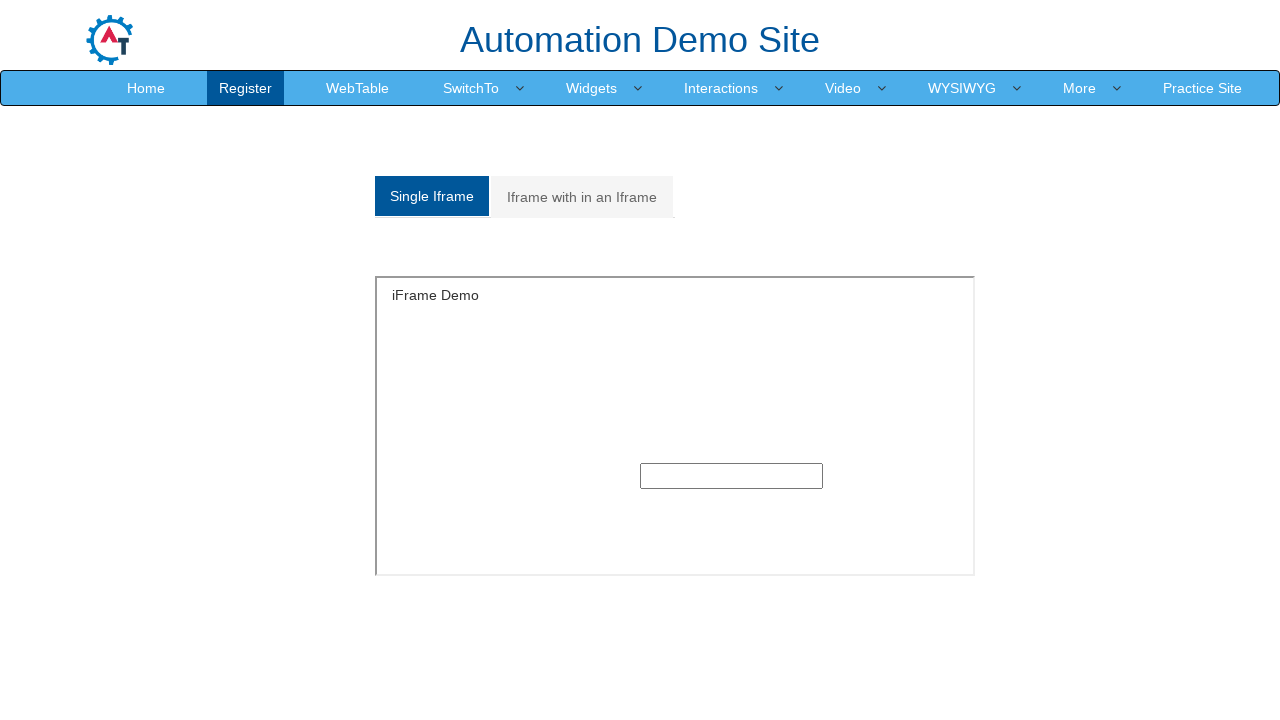

Searched for text input fields in iframe 0
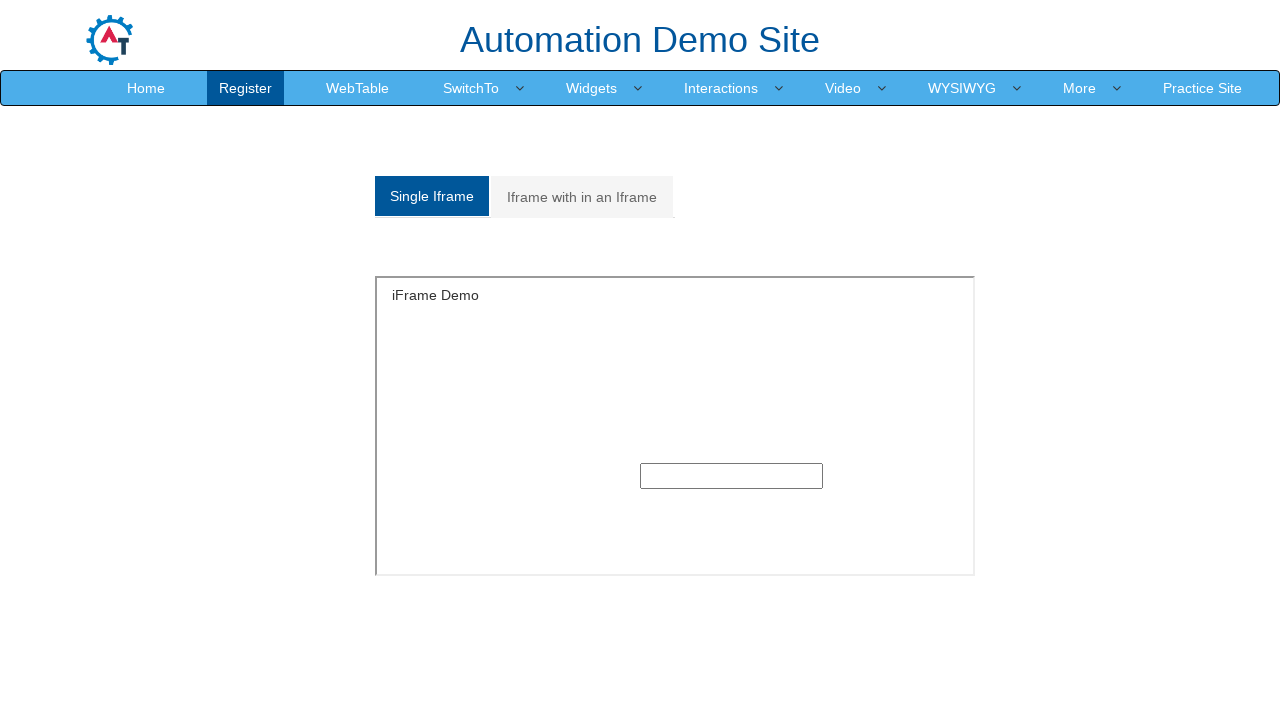

Found frame with text input and filled it with 'vijay' on //input[@type='text']
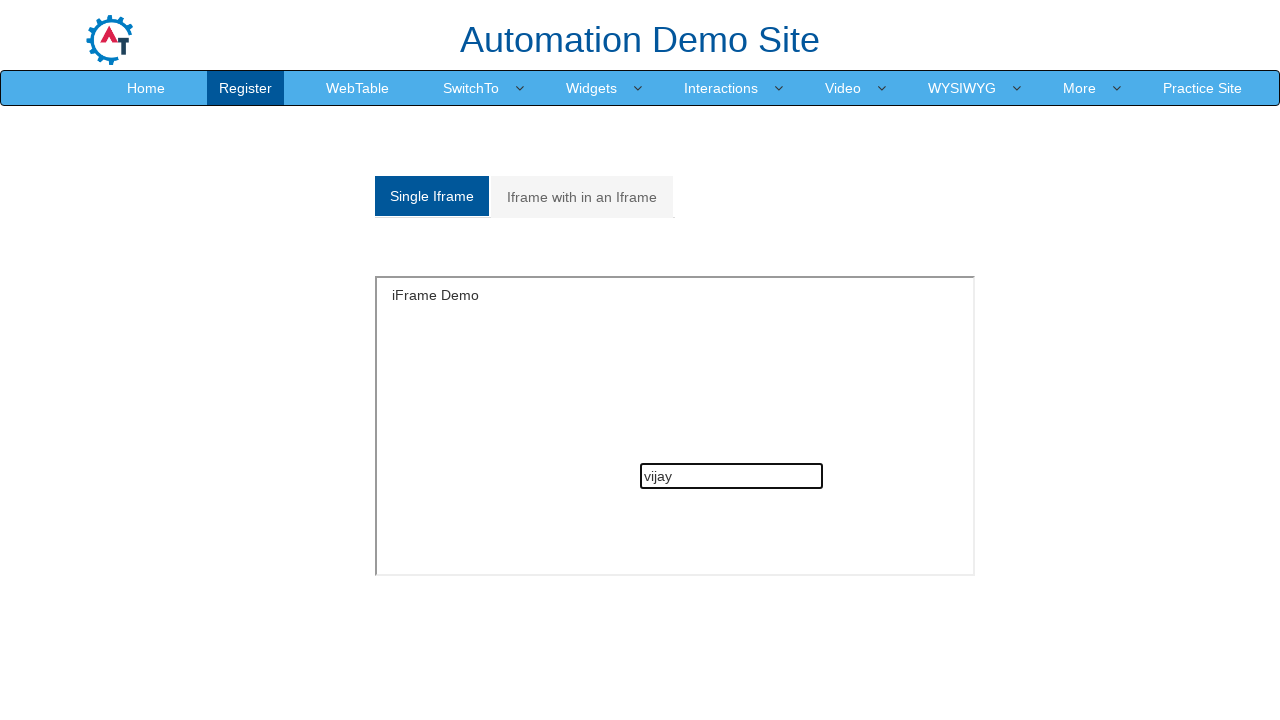

Clicked the Register link in main content at (246, 88) on xpath=//a[text()='Register']
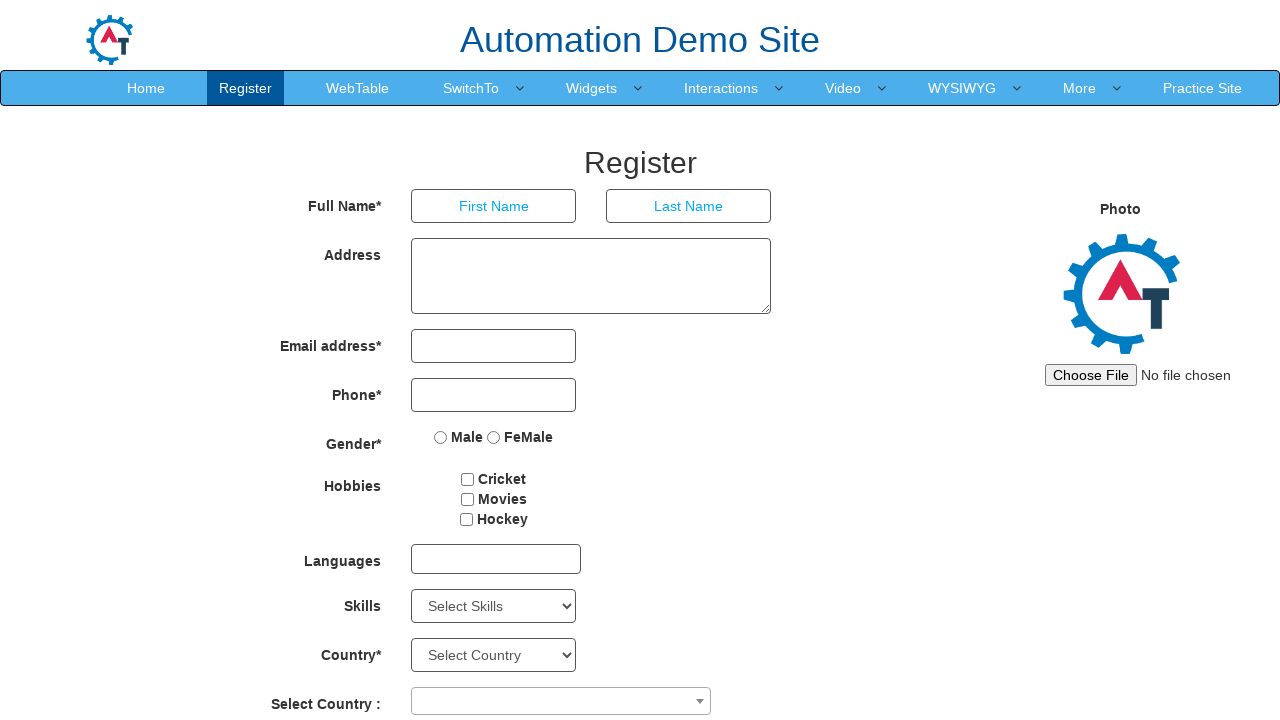

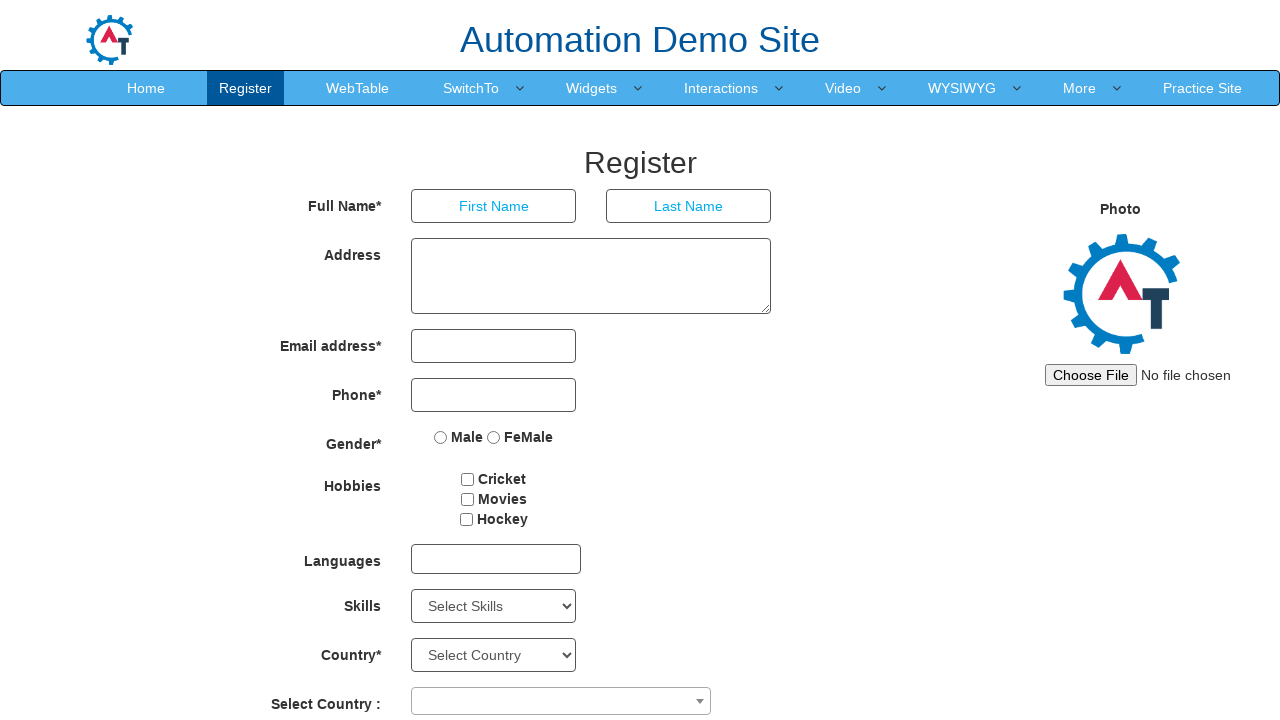